Navigates to the DemoQA frames page and verifies that iframe elements are present on the page

Starting URL: https://demoqa.com/frames

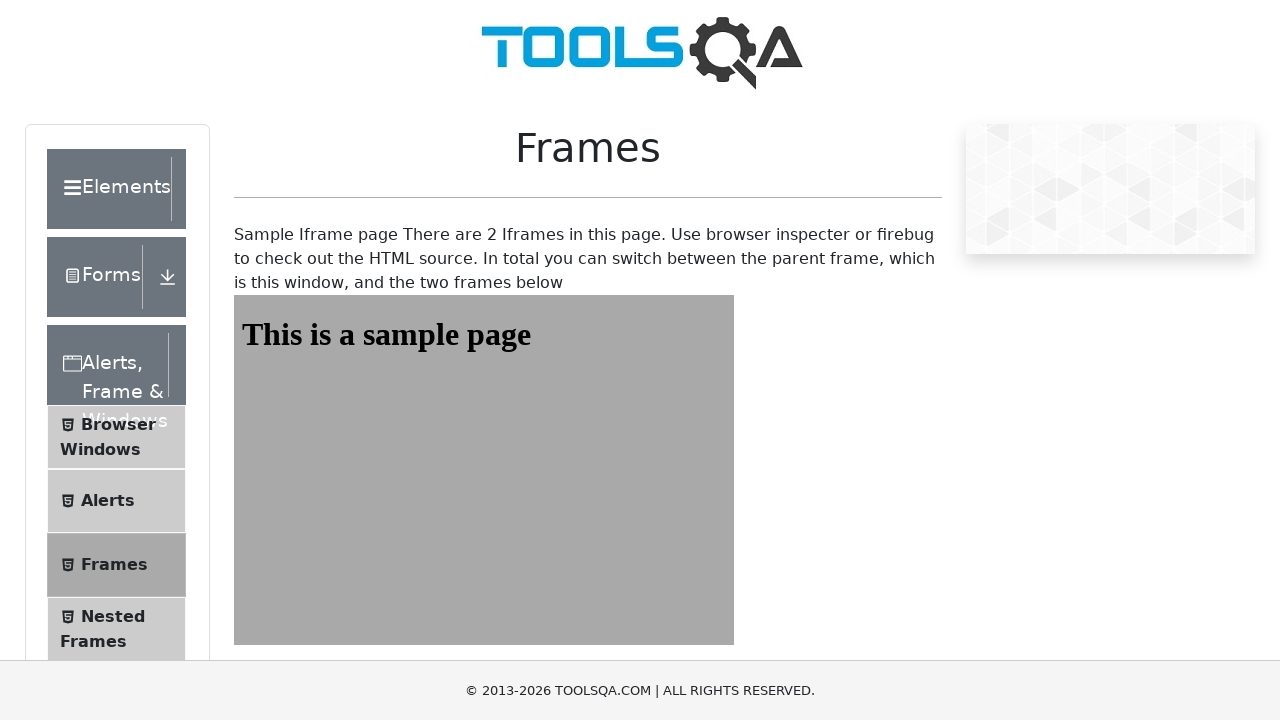

Navigated to DemoQA frames page
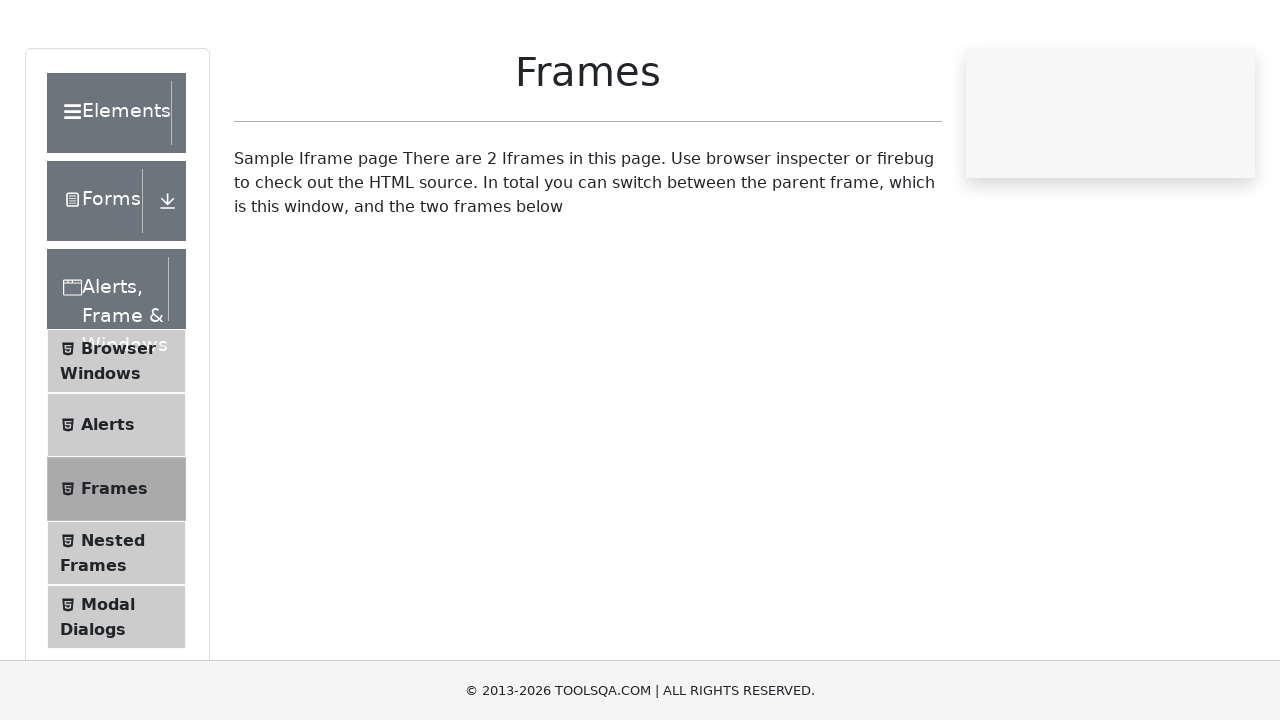

Waited for iframe elements to be present on the page
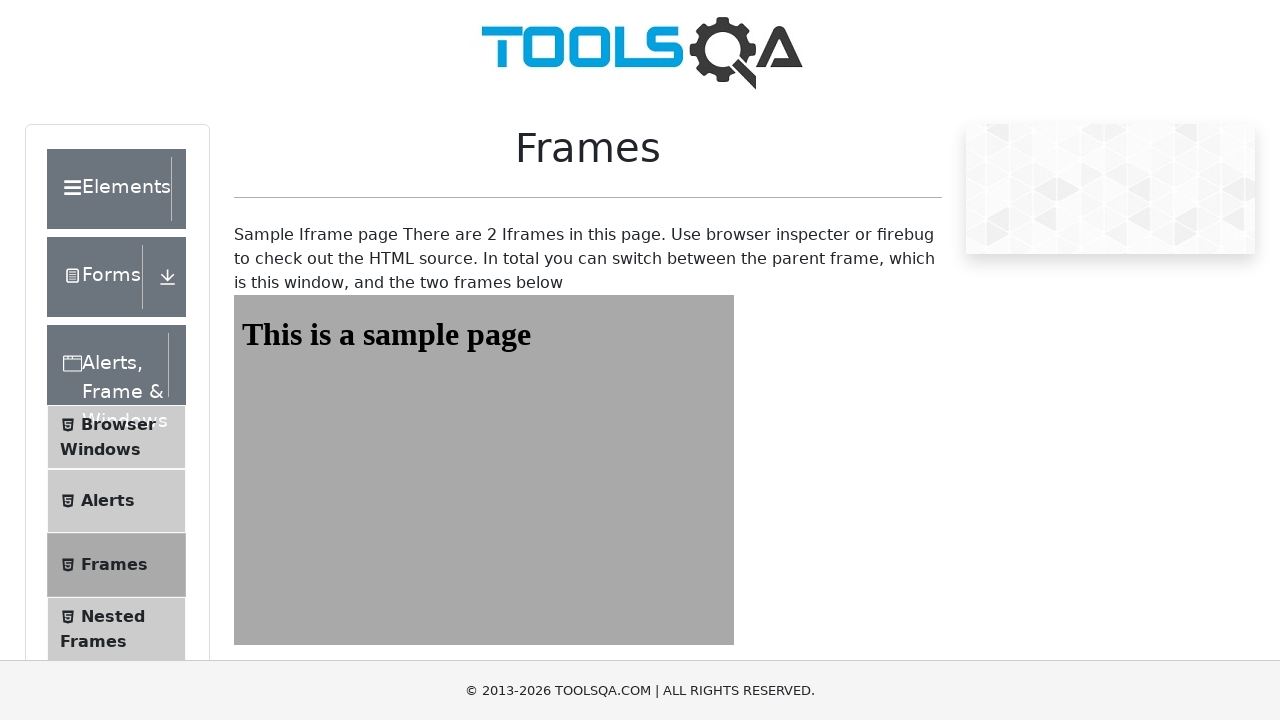

Located all iframe elements on the page
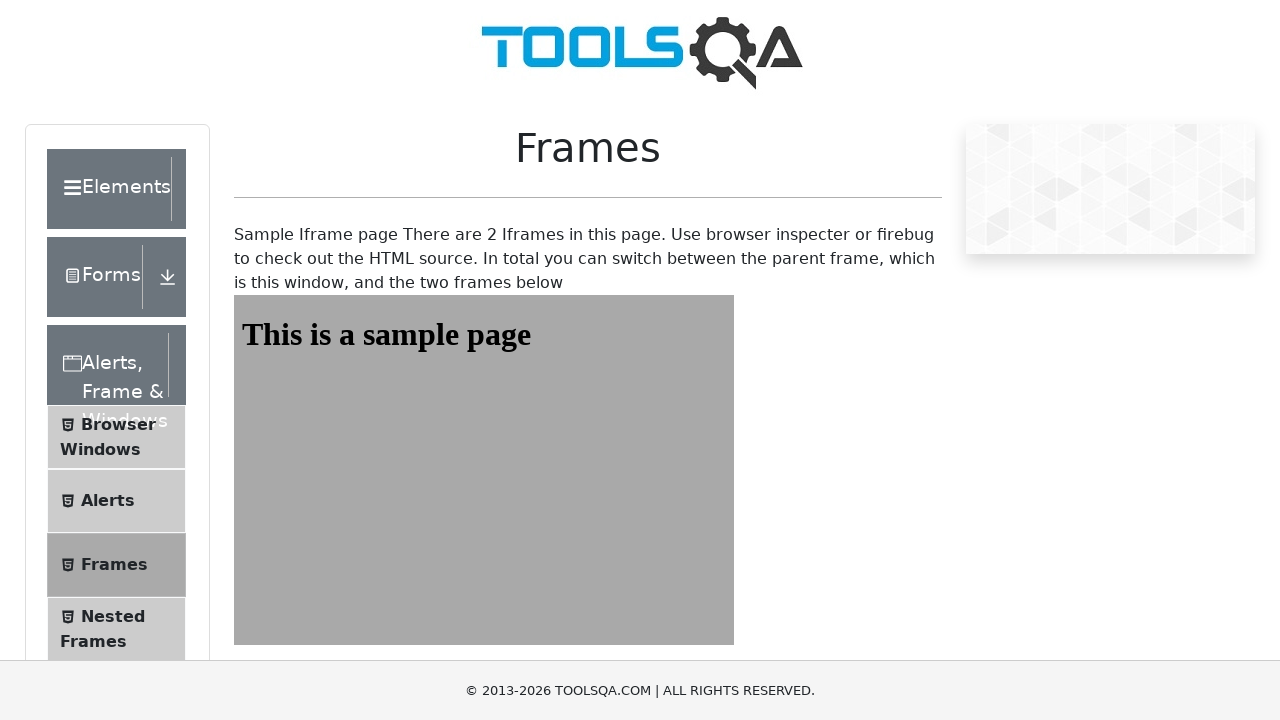

Verified first iframe element is loaded and visible
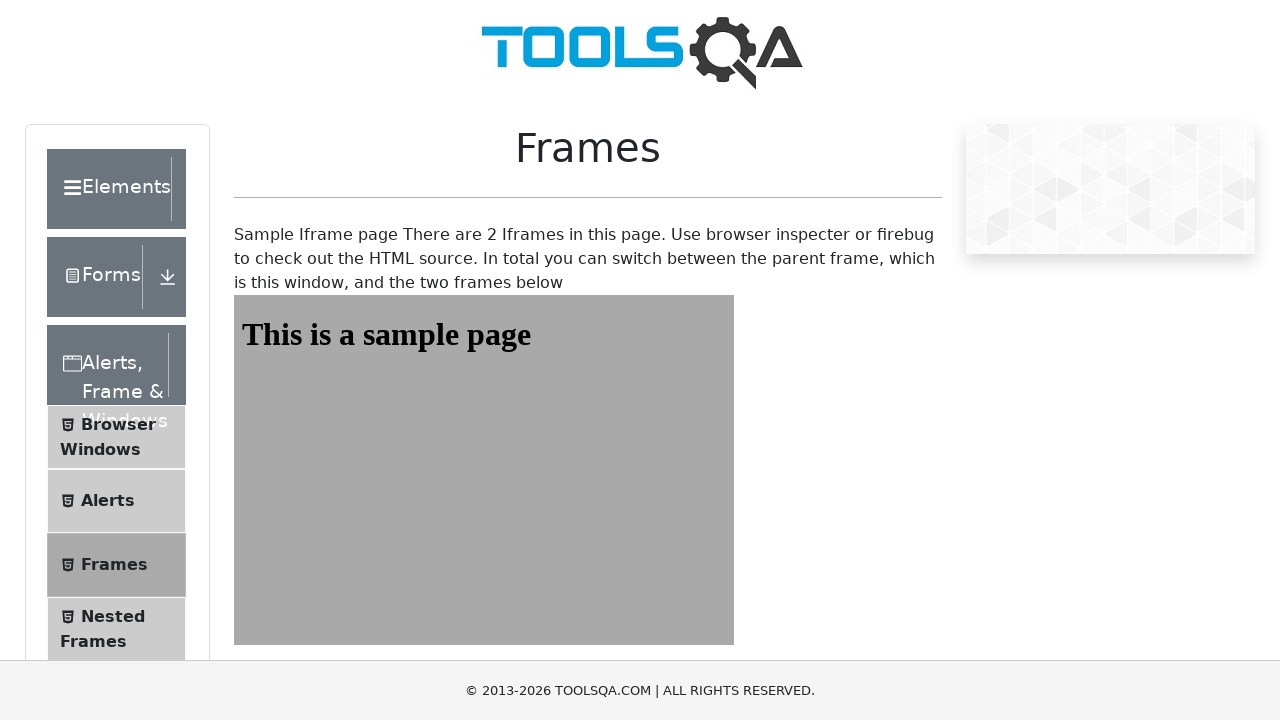

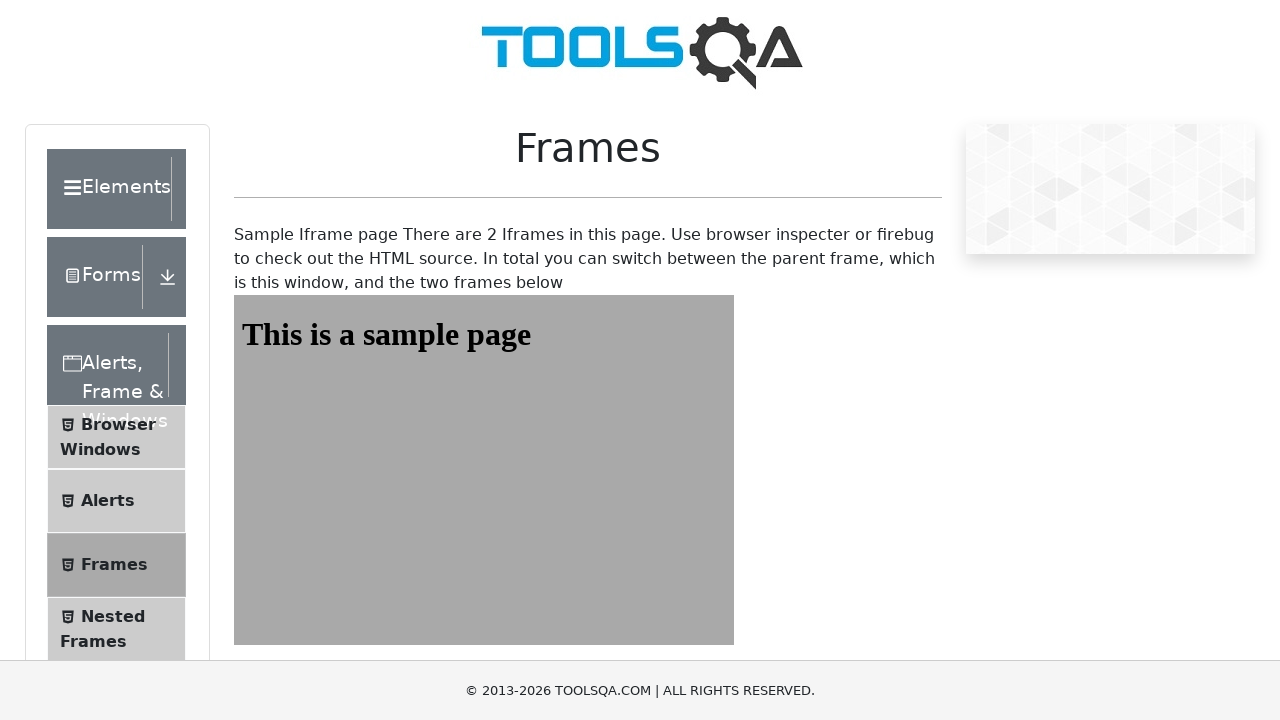